Opens the Selenium HQ website and maximizes the browser window to verify the page loads successfully.

Starting URL: https://www.seleniumhq.org/

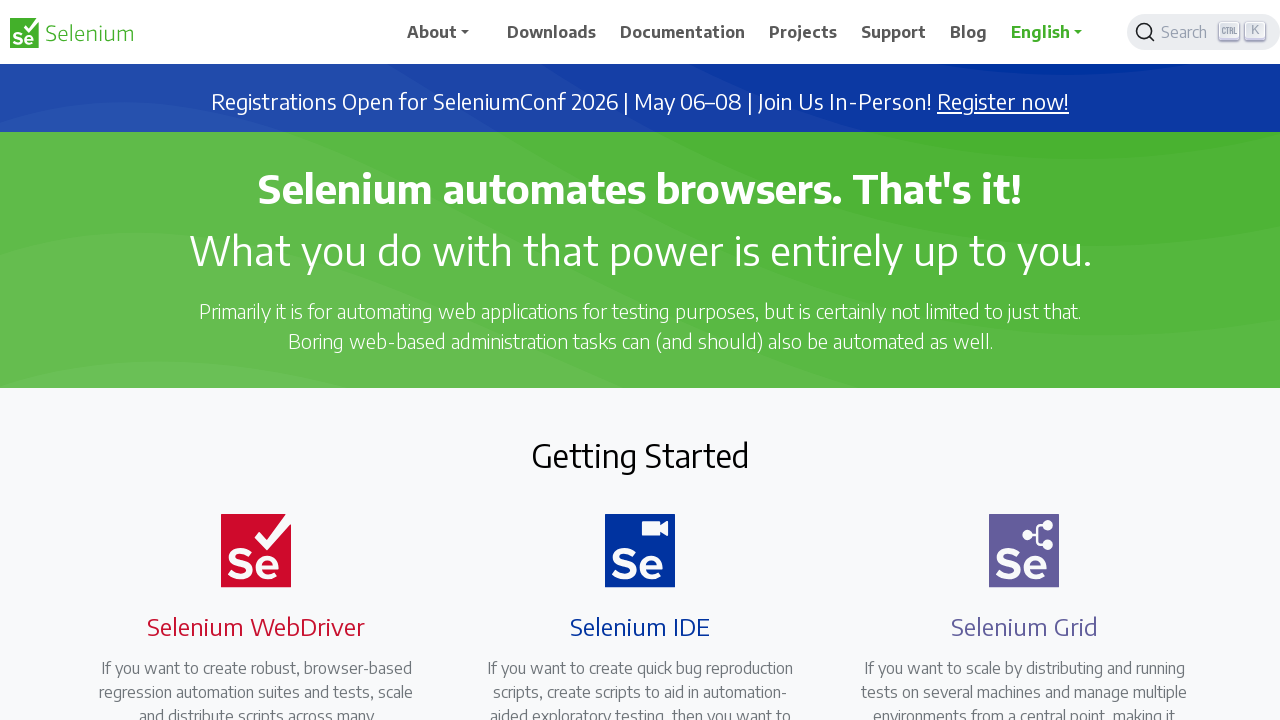

Set viewport size to 1920x1080 to maximize browser window
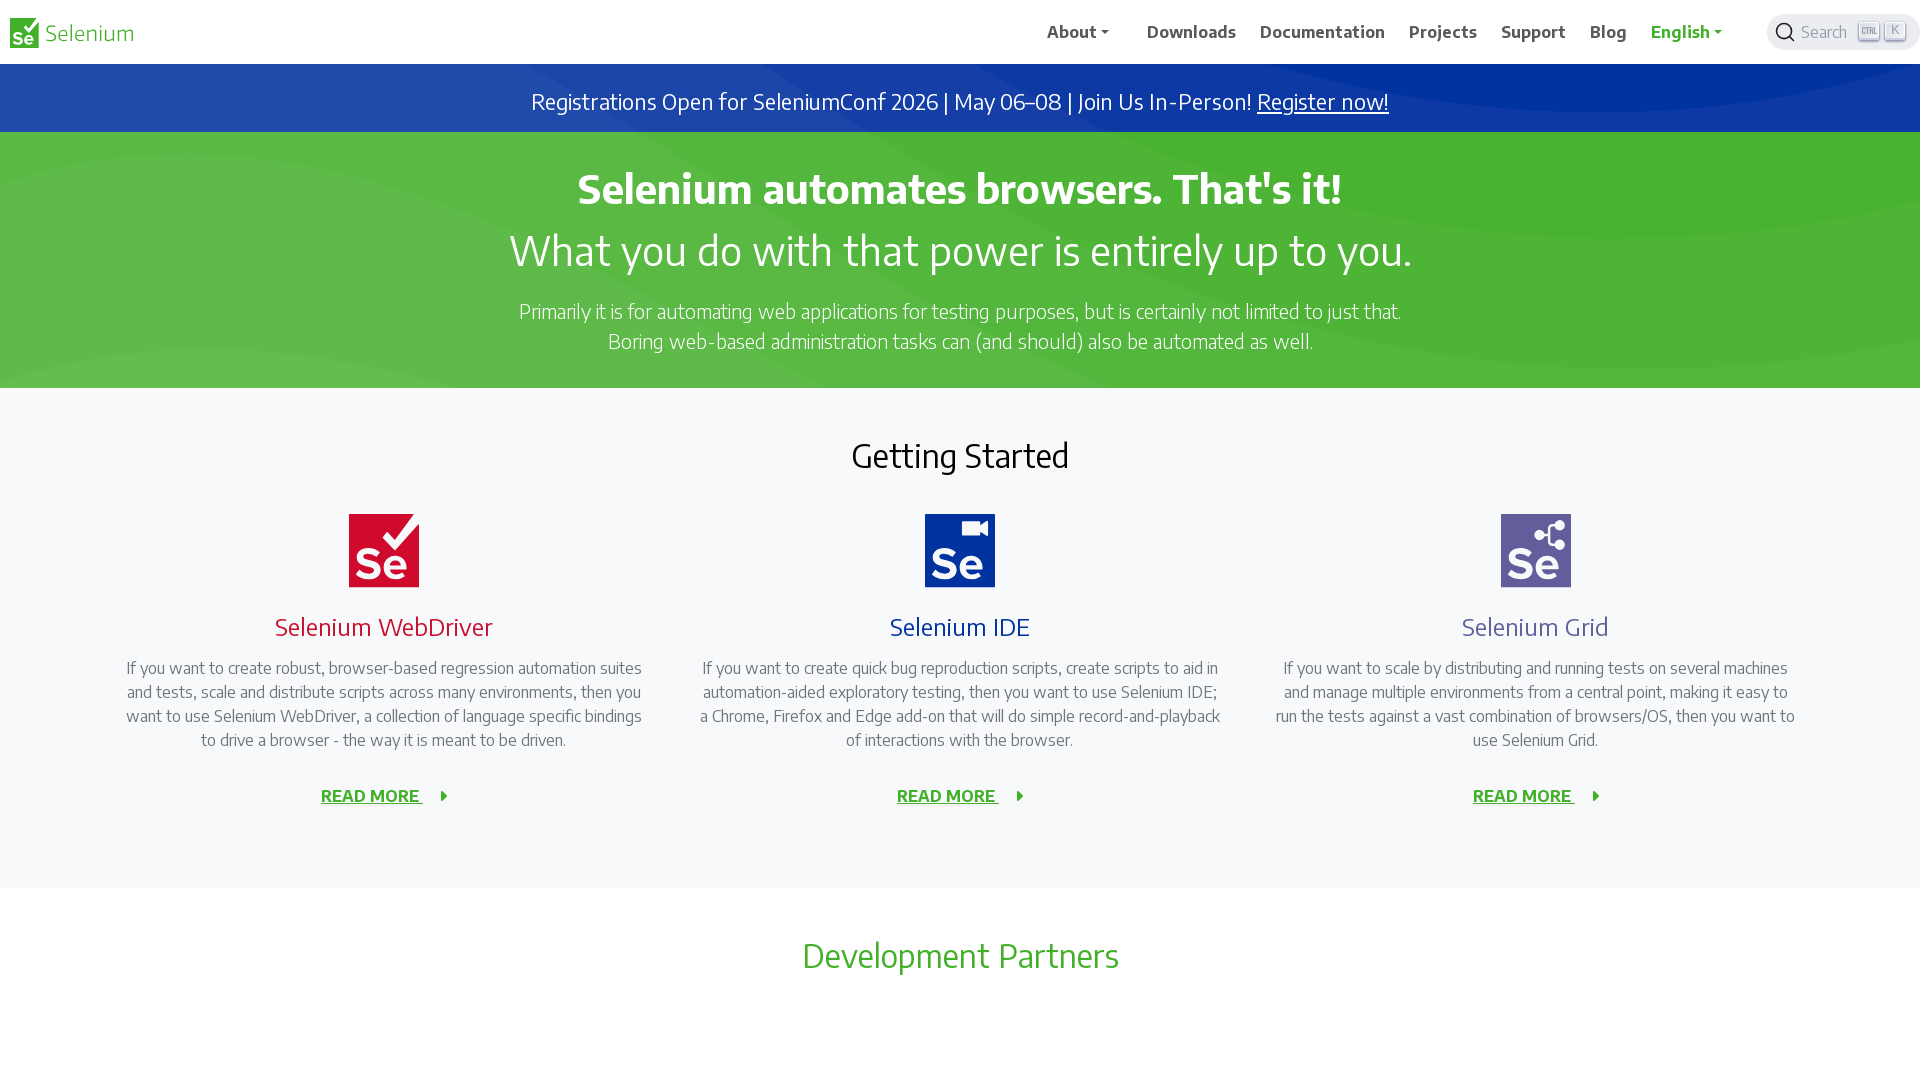

Selenium HQ website page fully loaded (domcontentloaded)
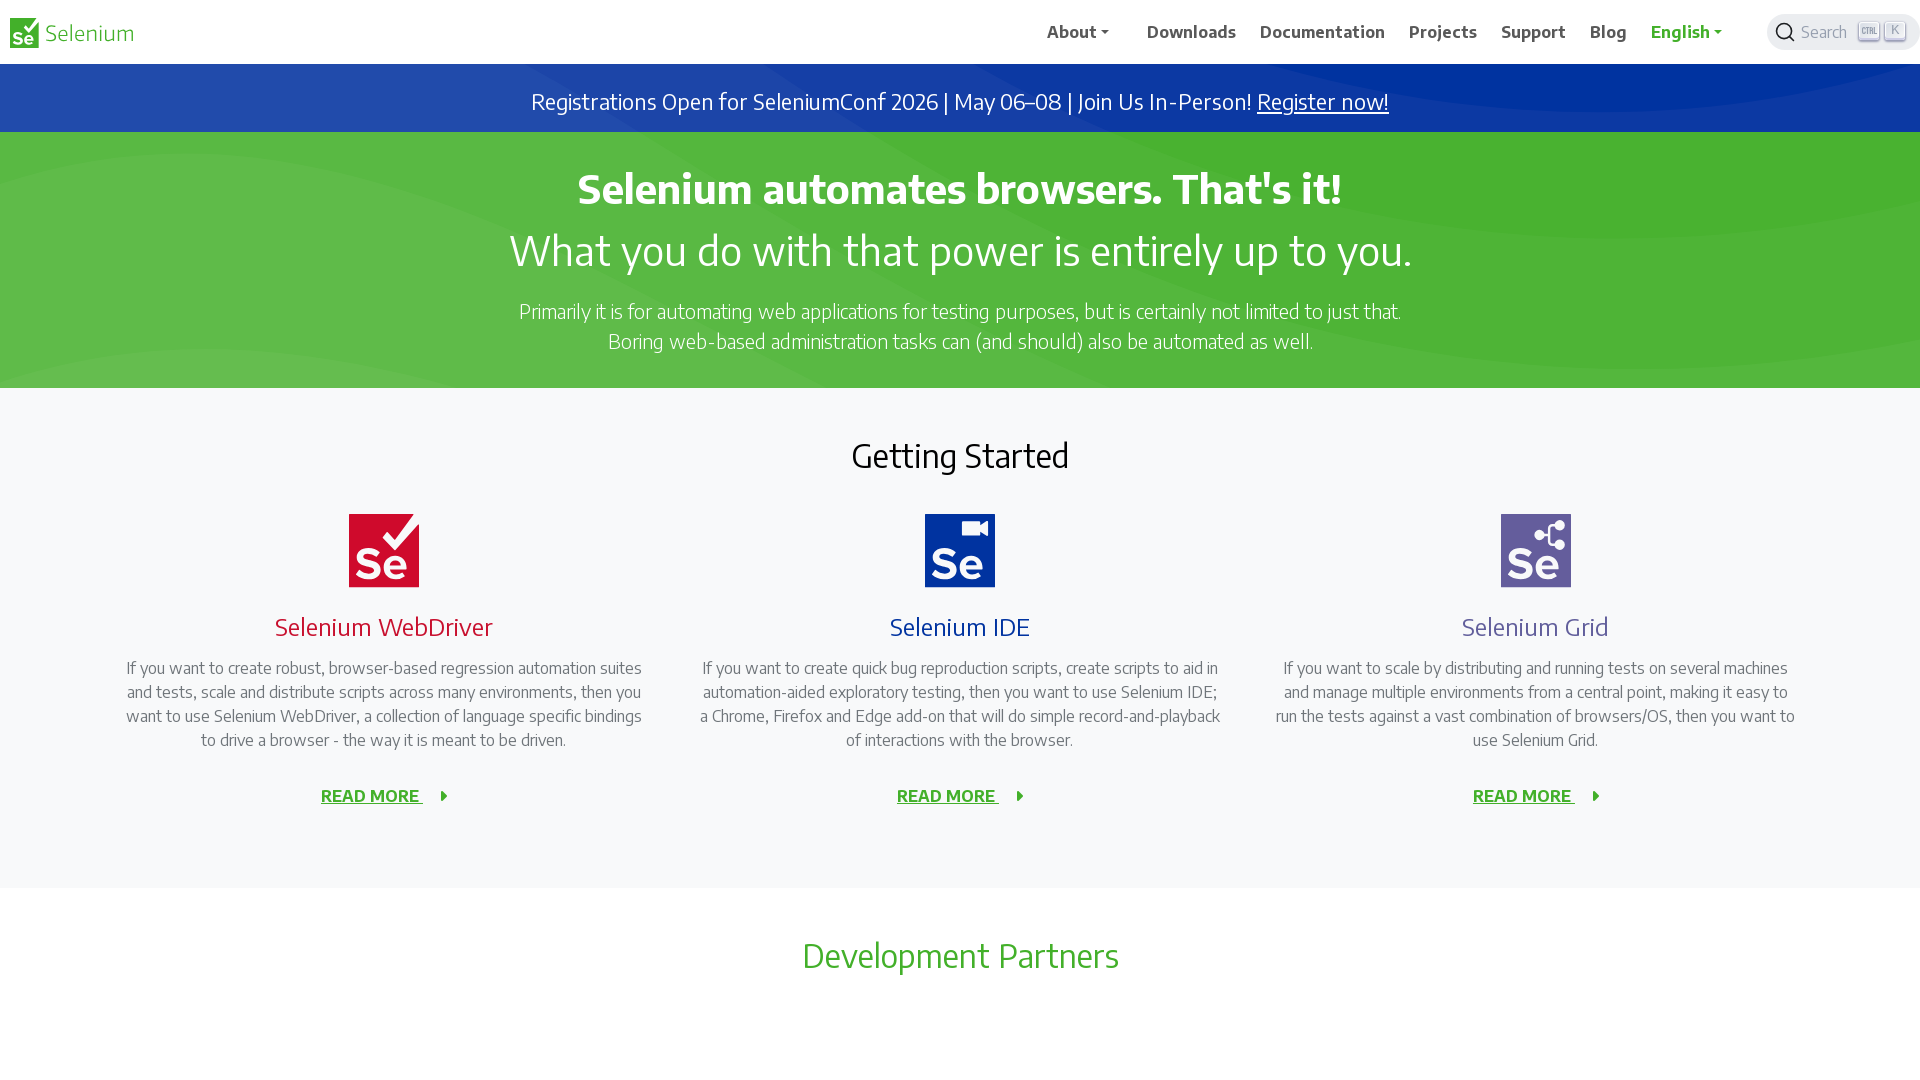

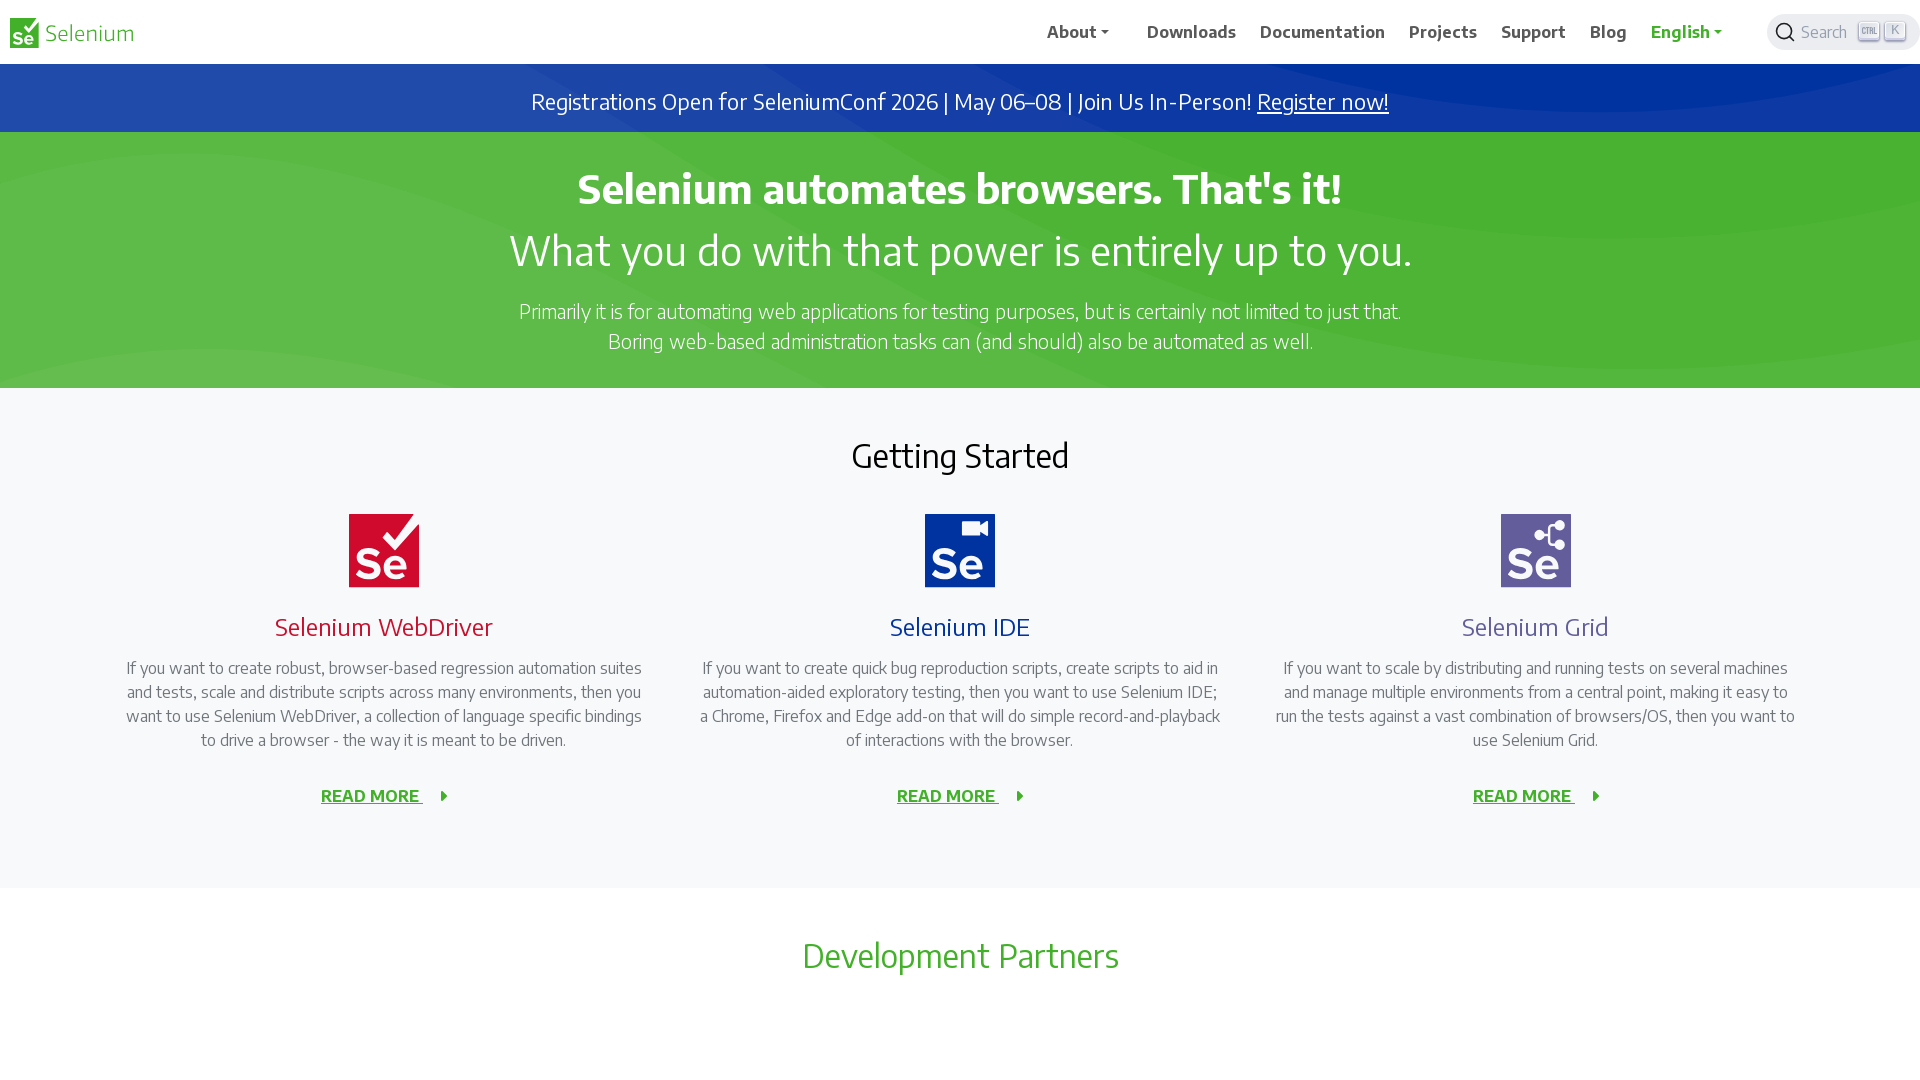